Tests slider functionality by dragging the slider element to the right and then back to the left

Starting URL: https://demoqa.com/slider

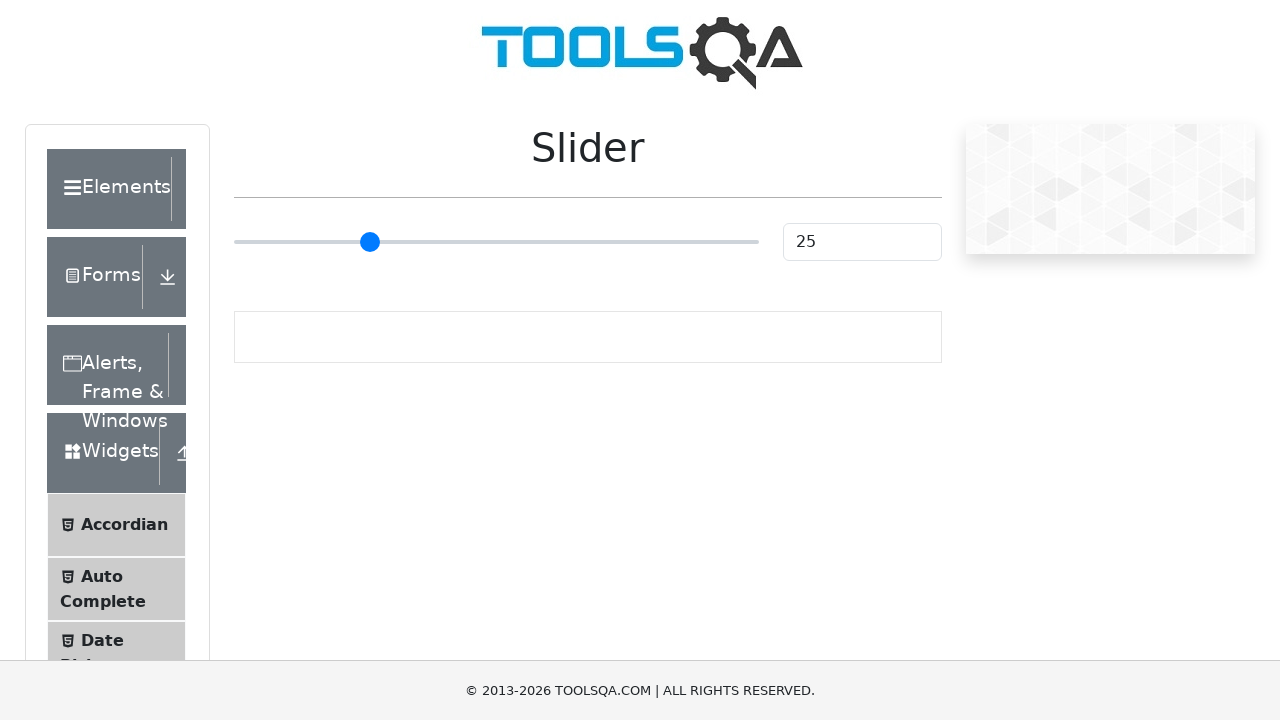

Located slider element
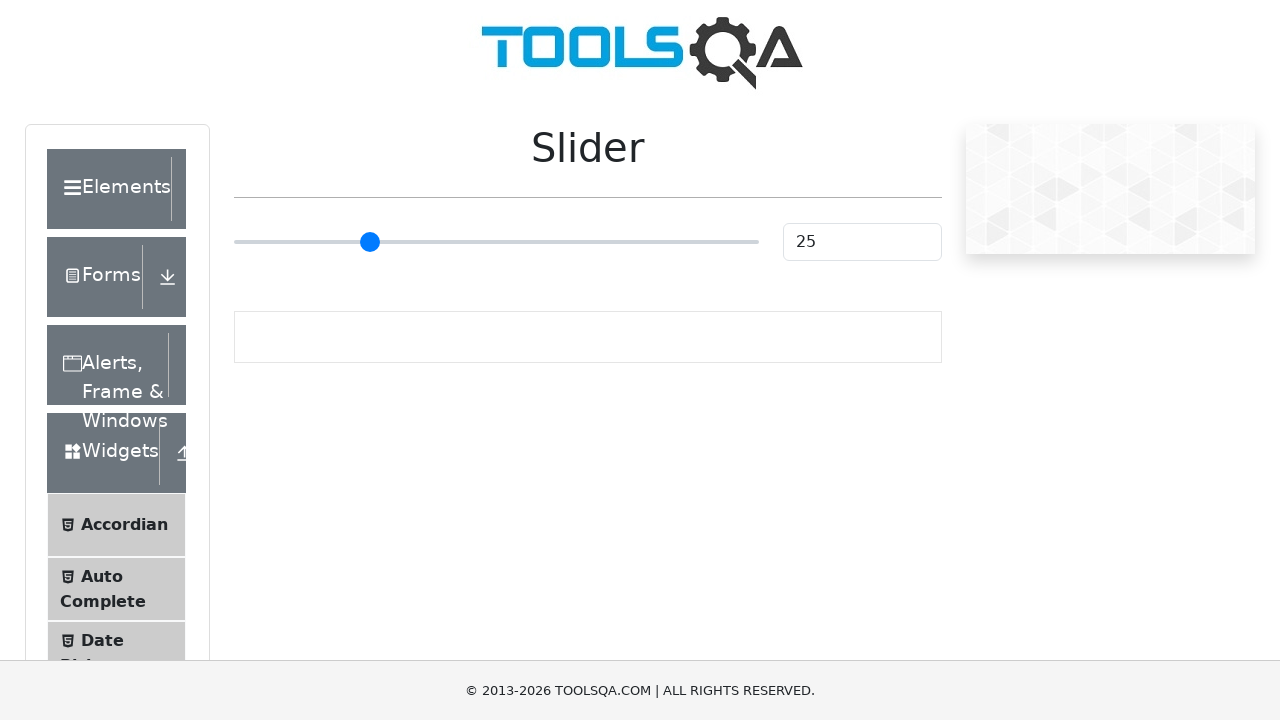

Retrieved slider bounding box coordinates
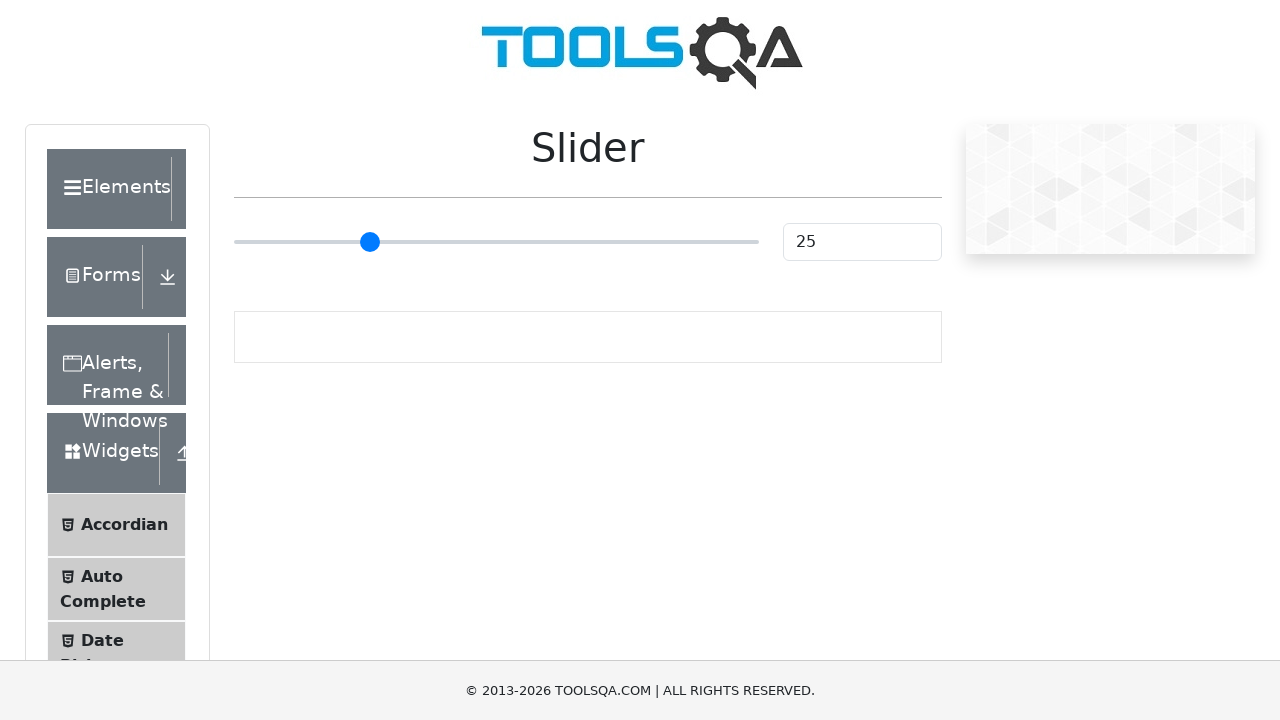

Moved mouse to center of slider at (496, 242)
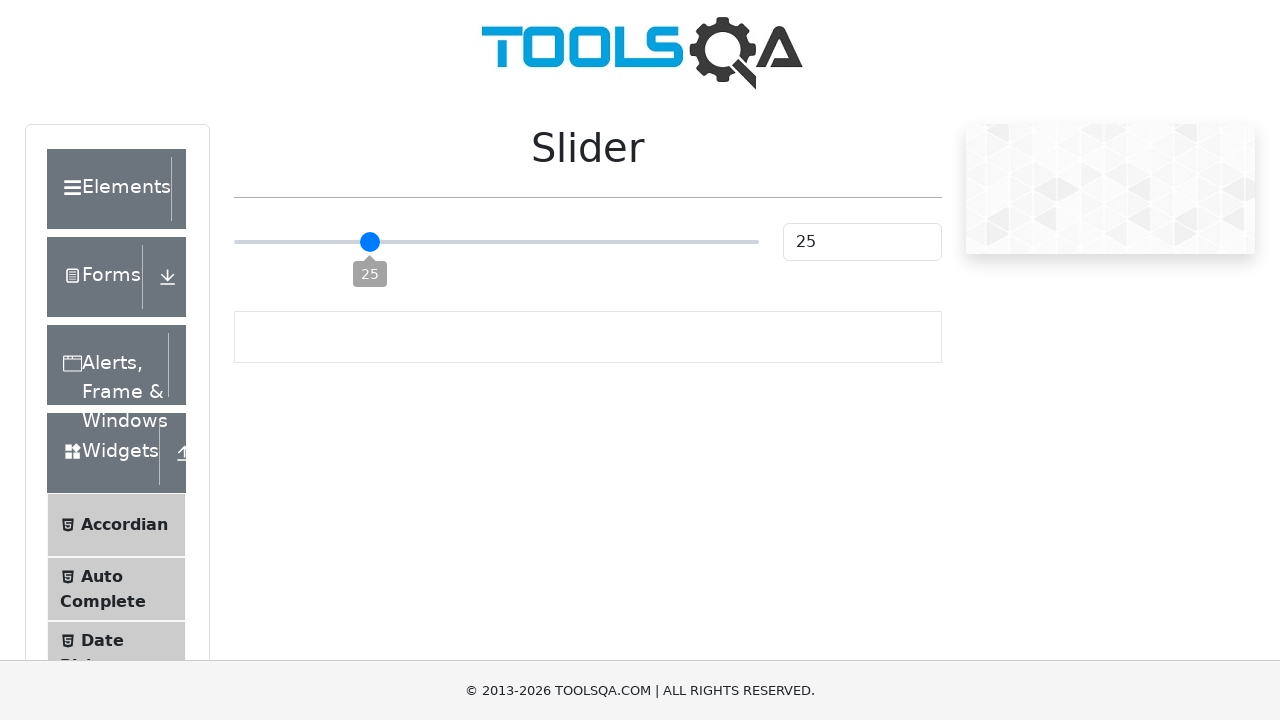

Pressed mouse button down on slider at (496, 242)
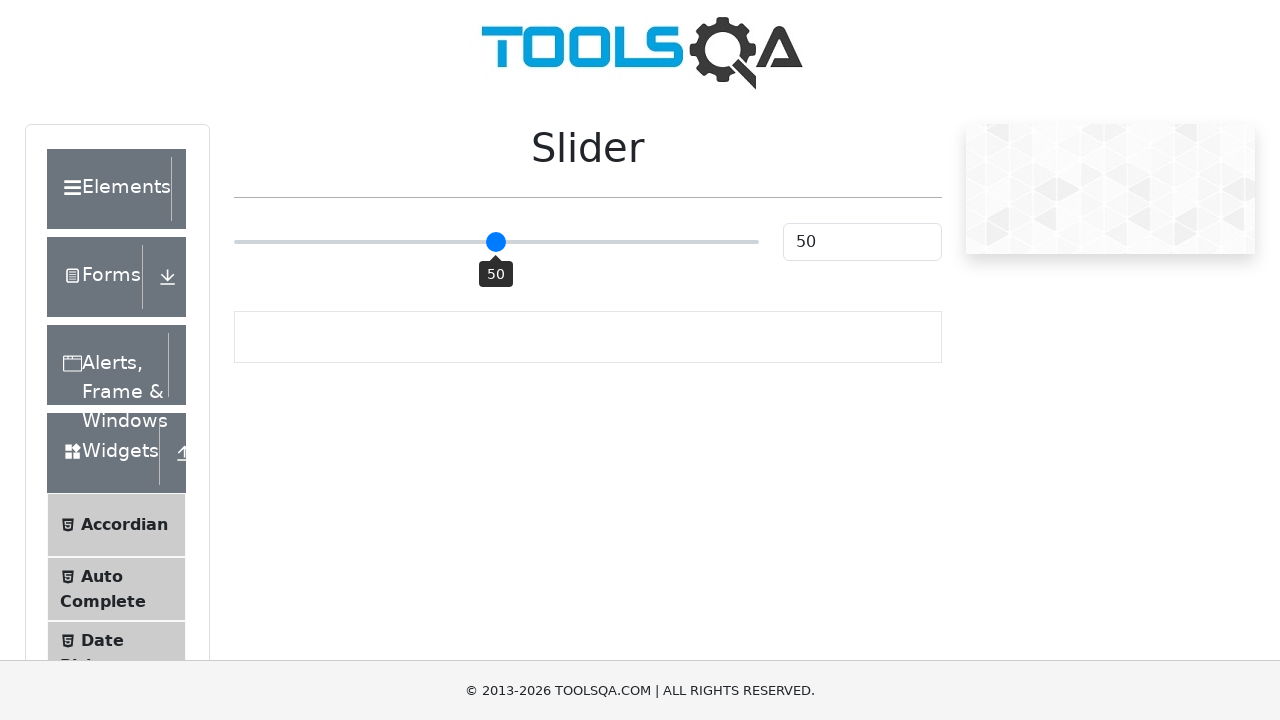

Dragged slider to the right by 200 pixels at (696, 242)
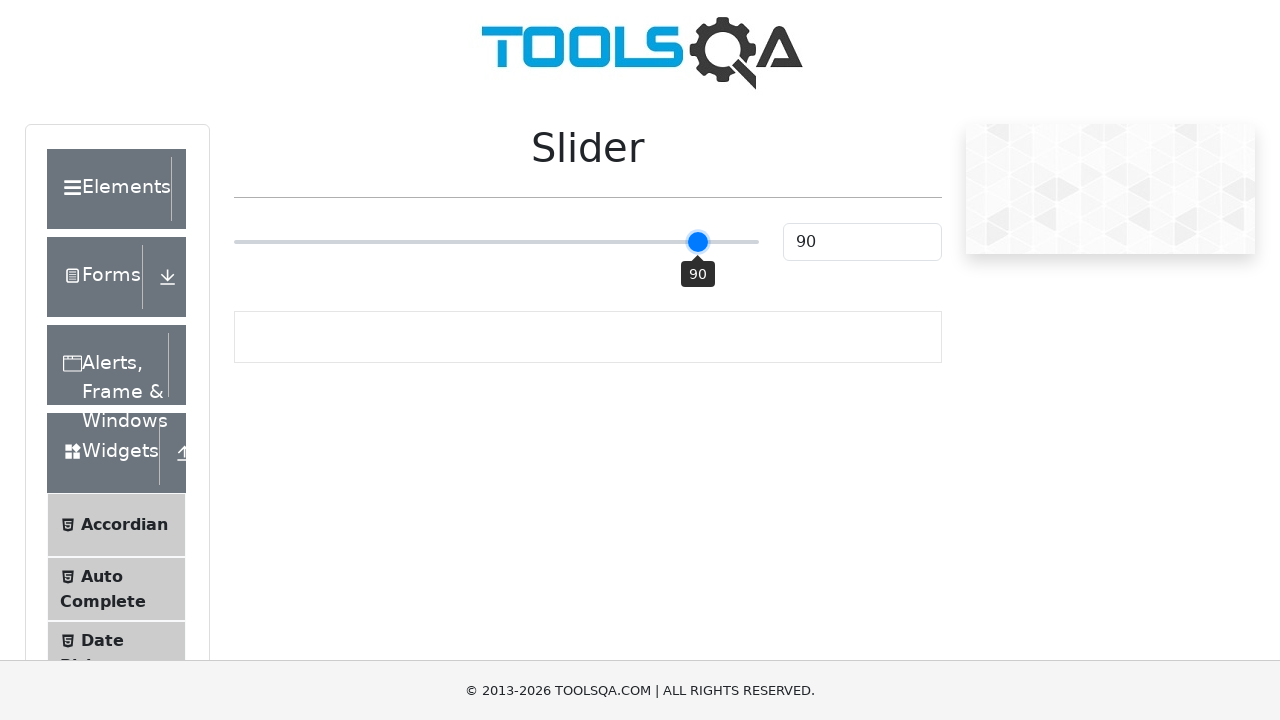

Released mouse button after dragging right at (696, 242)
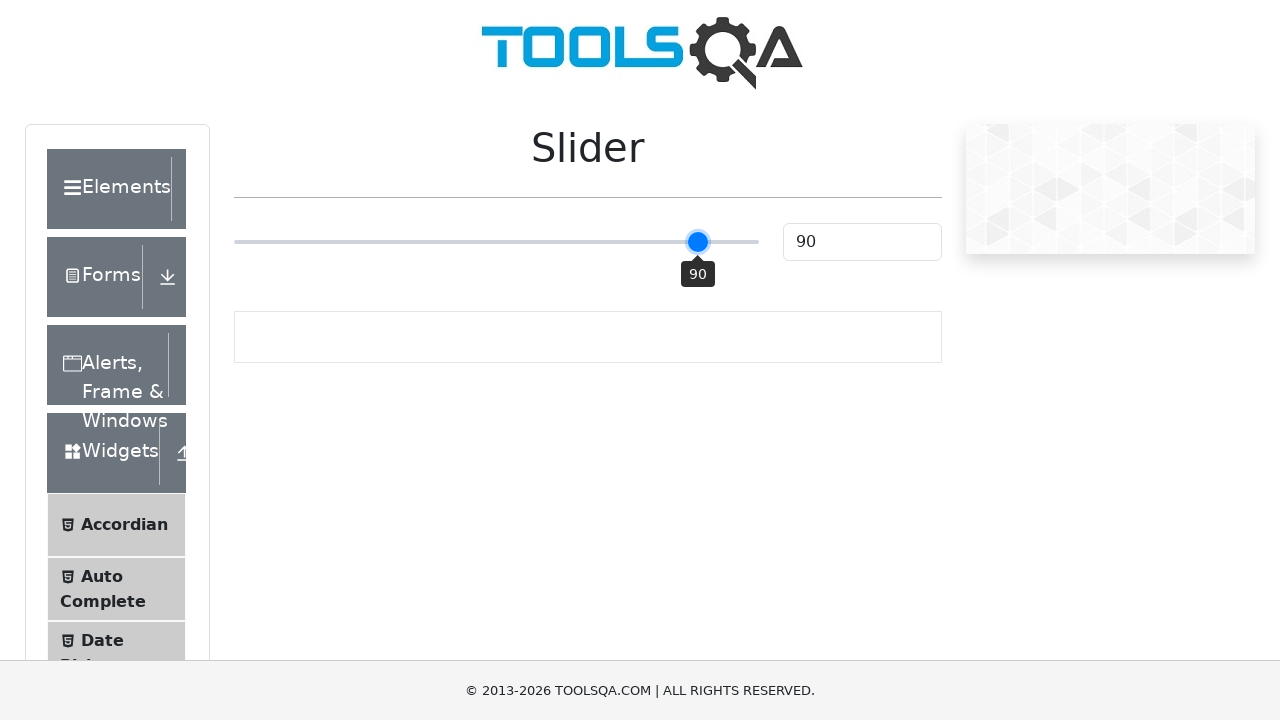

Waited 3 seconds for slider to settle
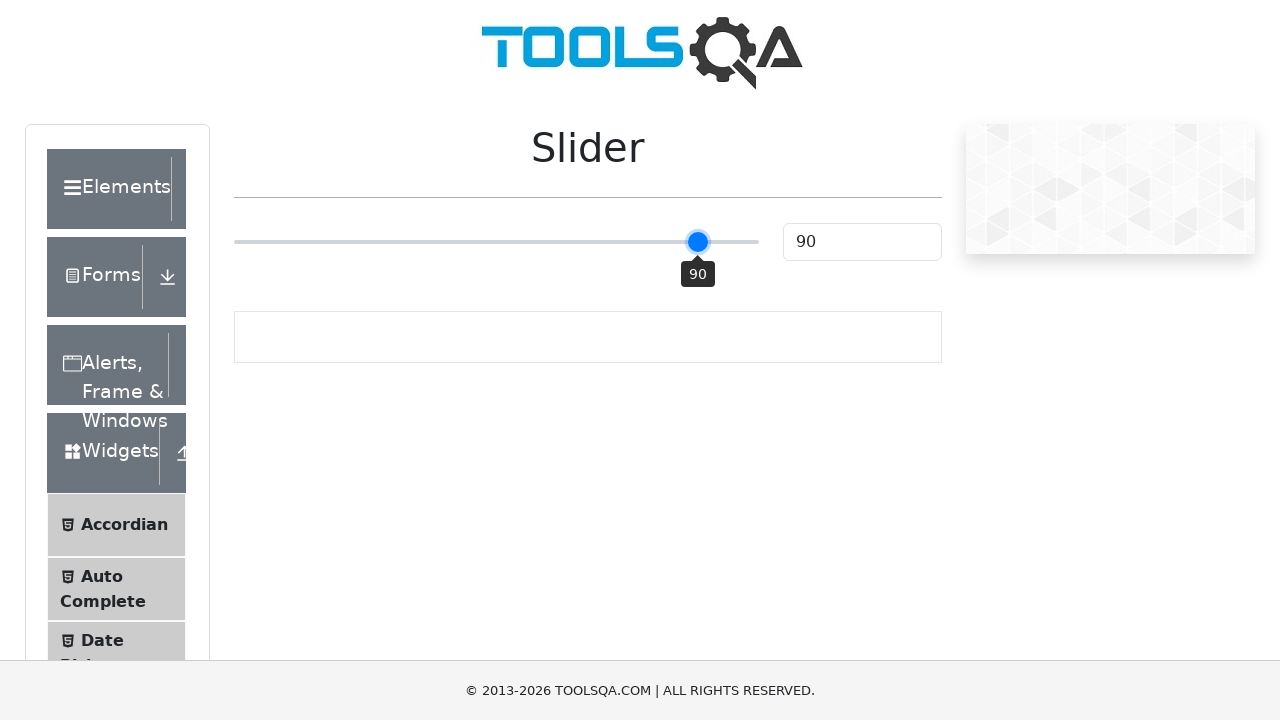

Moved mouse to right position on slider at (696, 242)
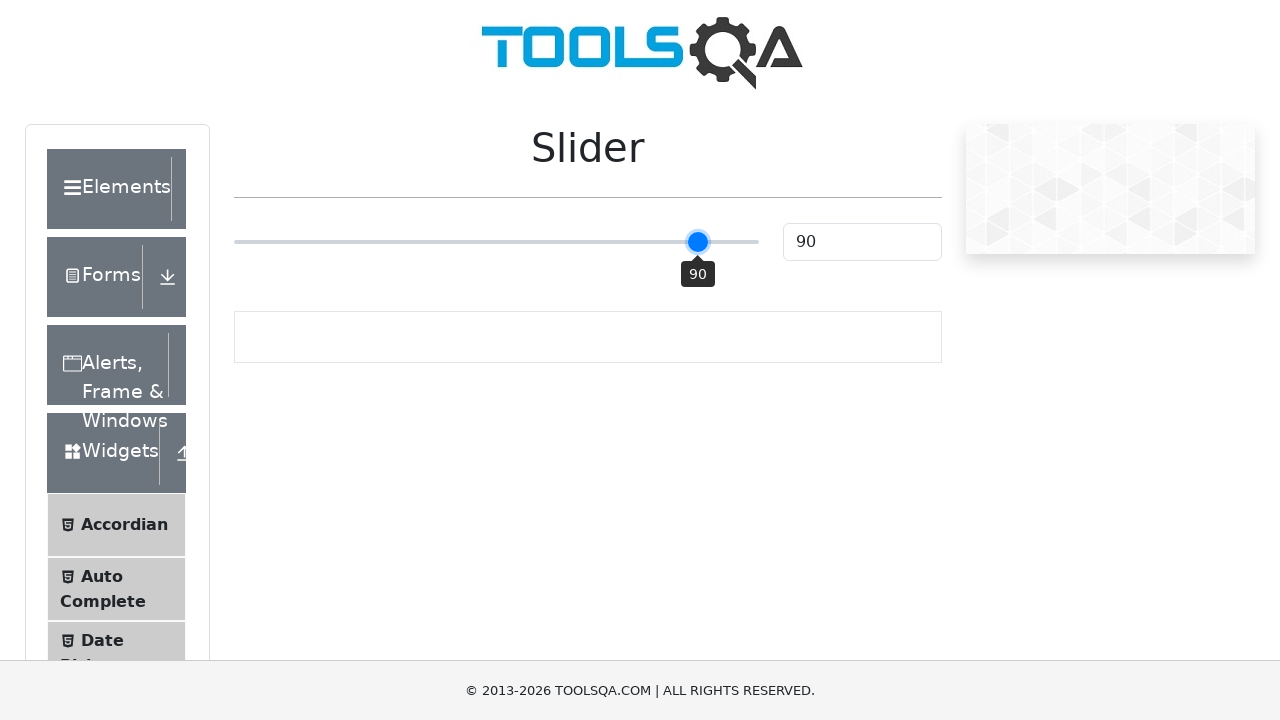

Pressed mouse button down on slider at (696, 242)
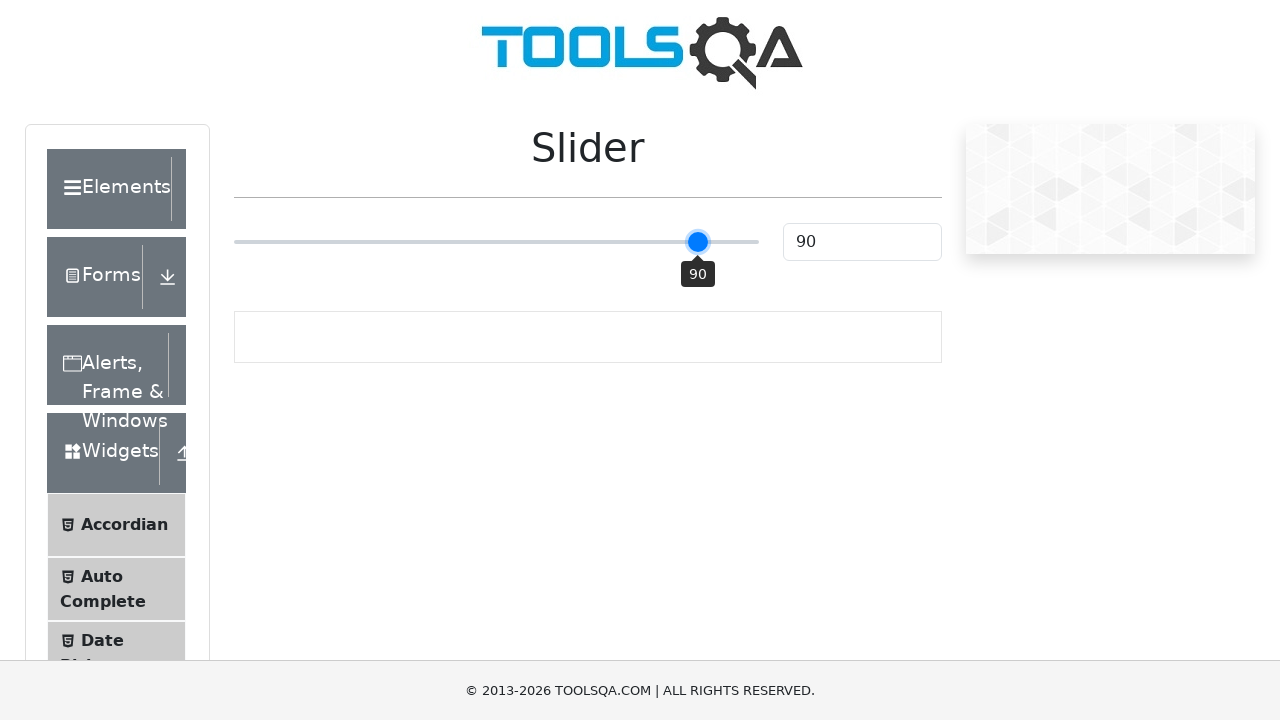

Dragged slider back to the left by 200 pixels at (496, 242)
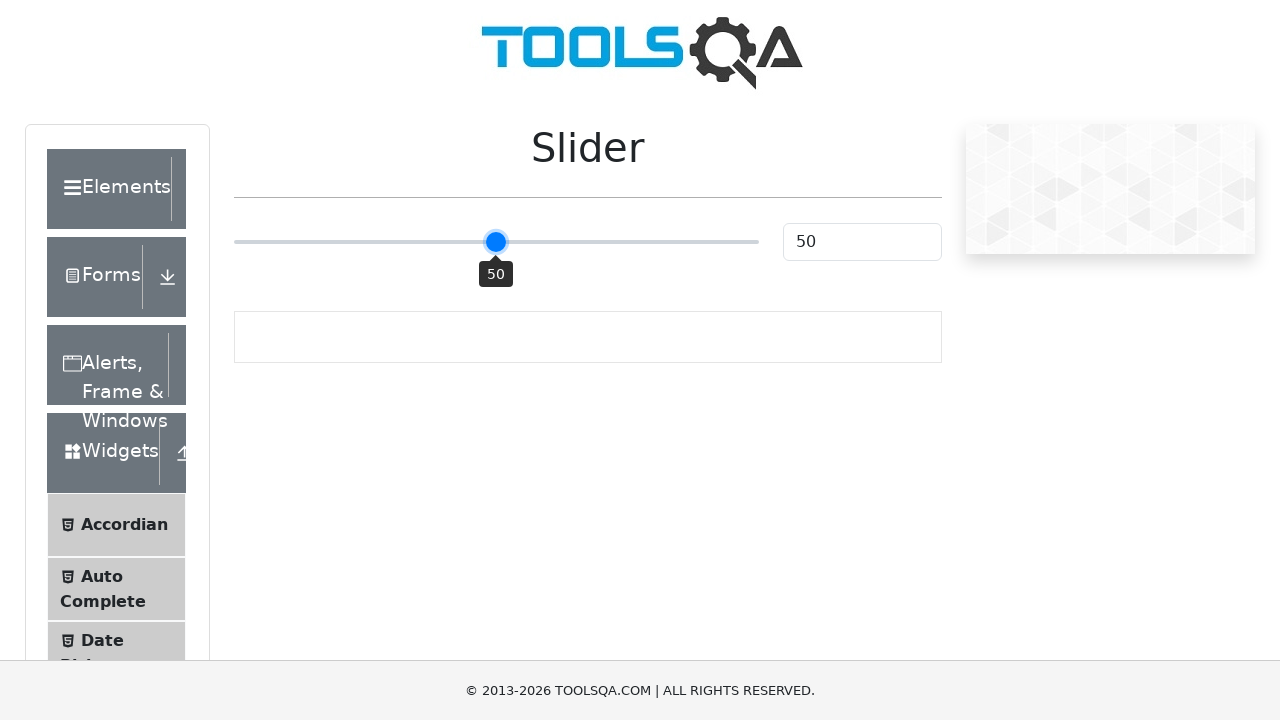

Released mouse button after dragging left at (496, 242)
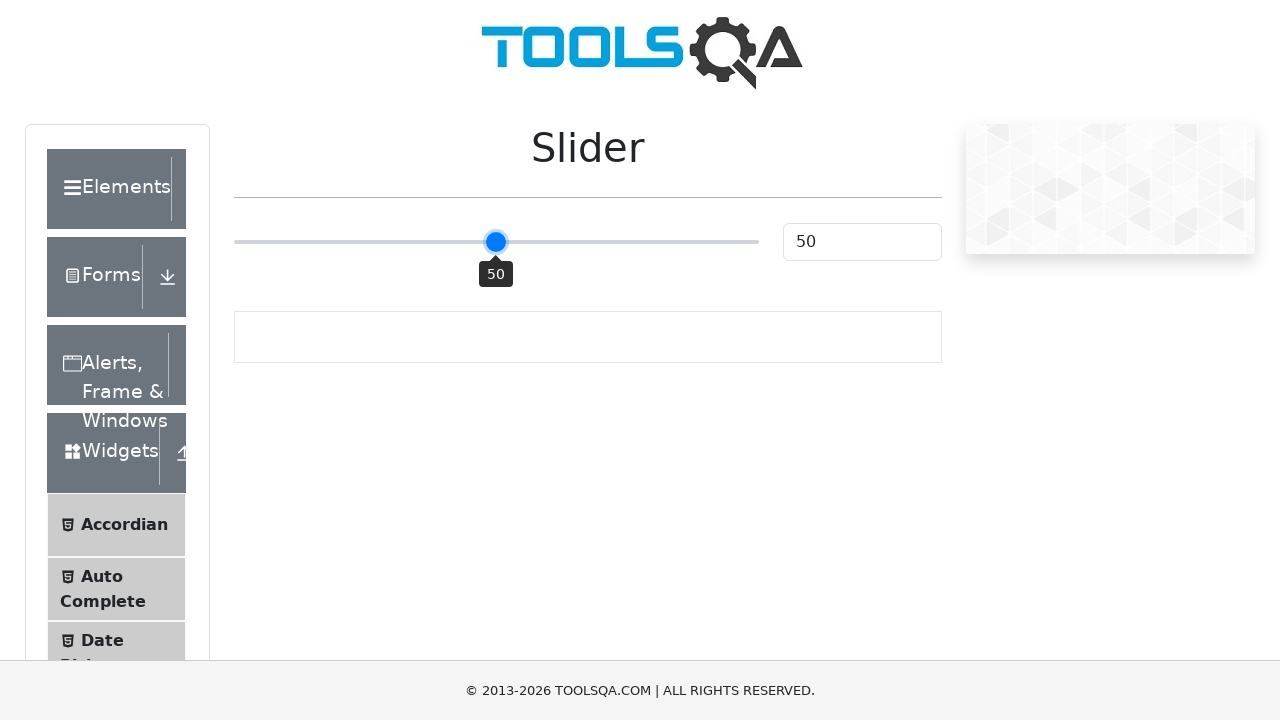

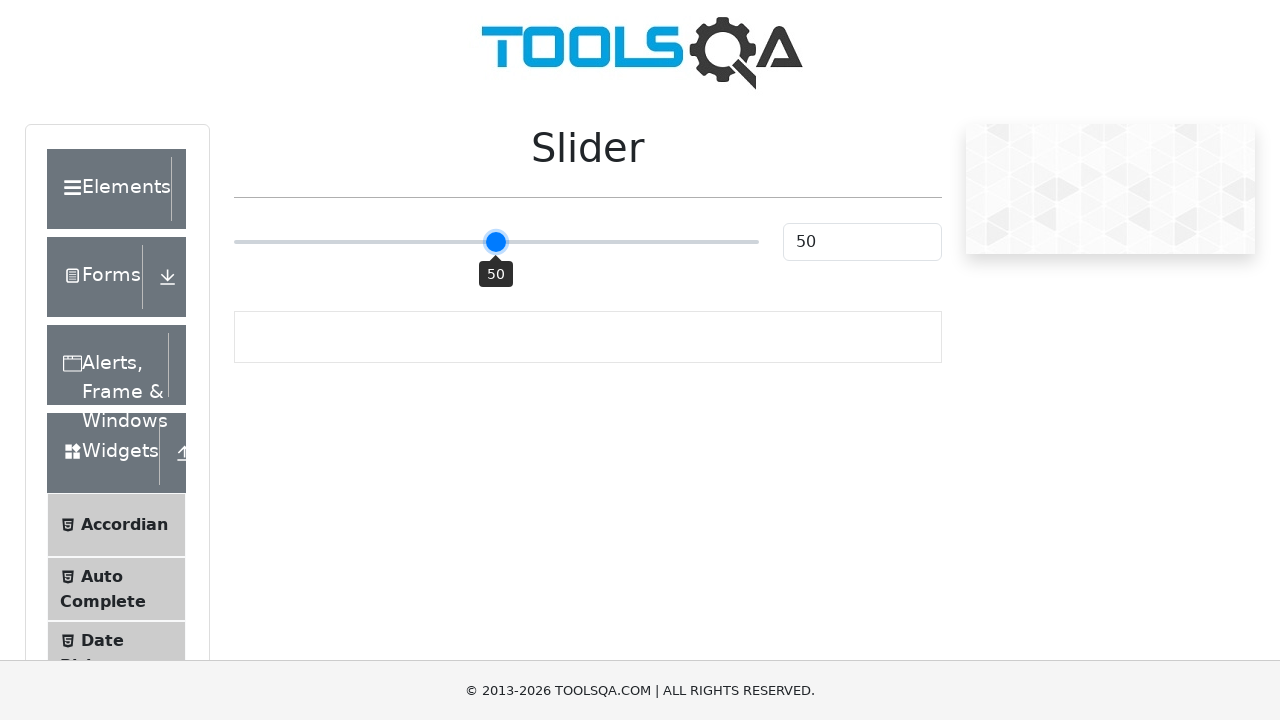